Tests iframe switching and JavaScript prompt alert handling on W3Schools tryit page by clicking a button that triggers a prompt, accepting it, and verifying the displayed result text.

Starting URL: https://www.w3schools.com/js/tryit.asp?filename=tryjs_prompt

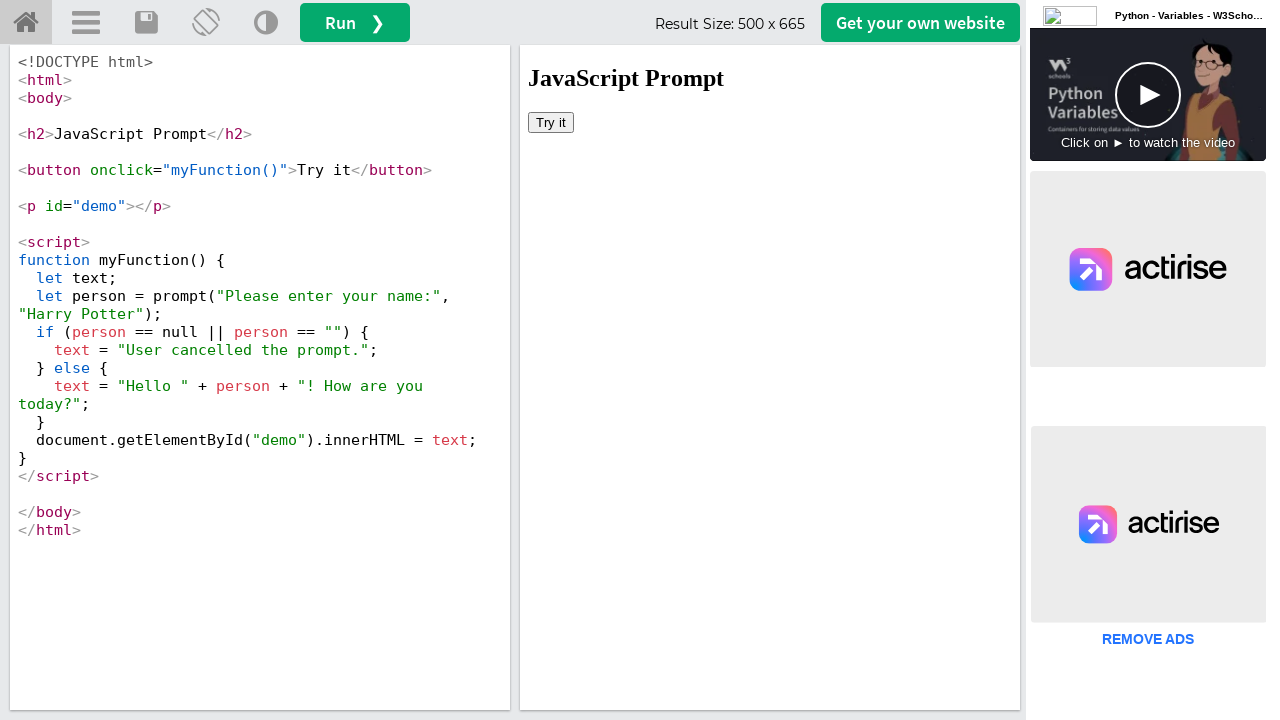

Located iframe element with id 'iframeResult'
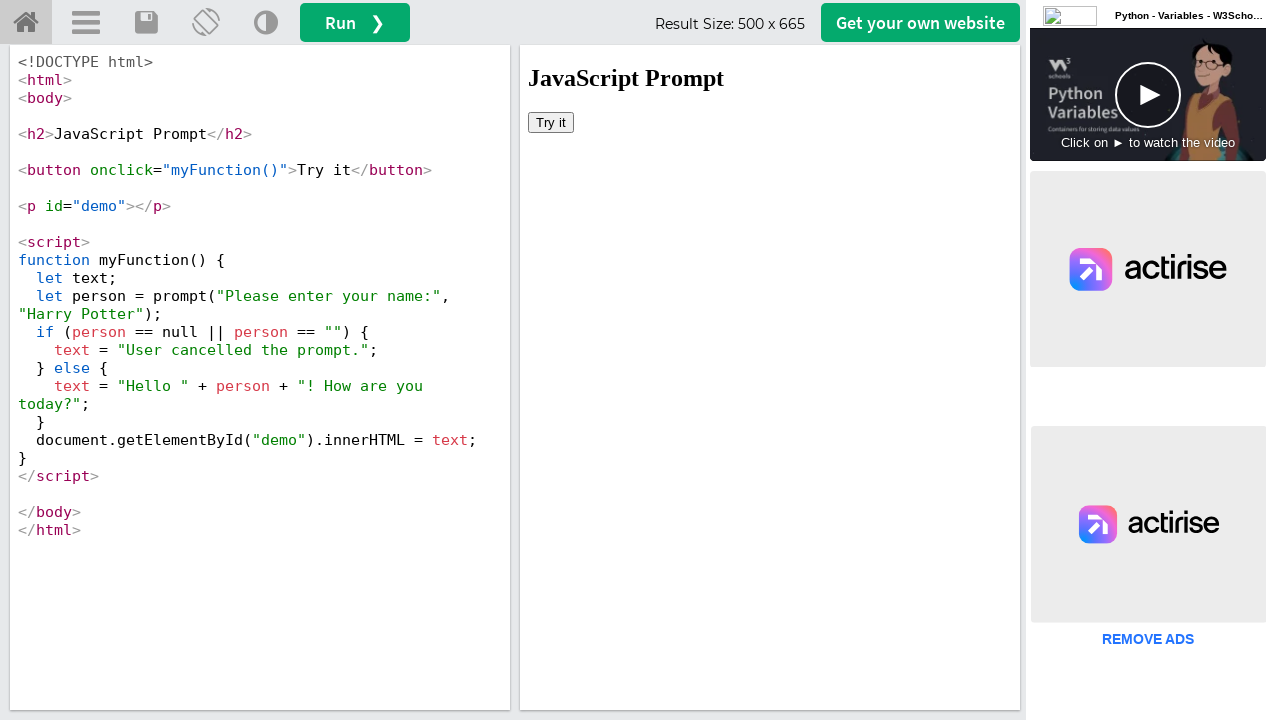

Set up dialog handler to accept prompt with 'Harry Potter' input
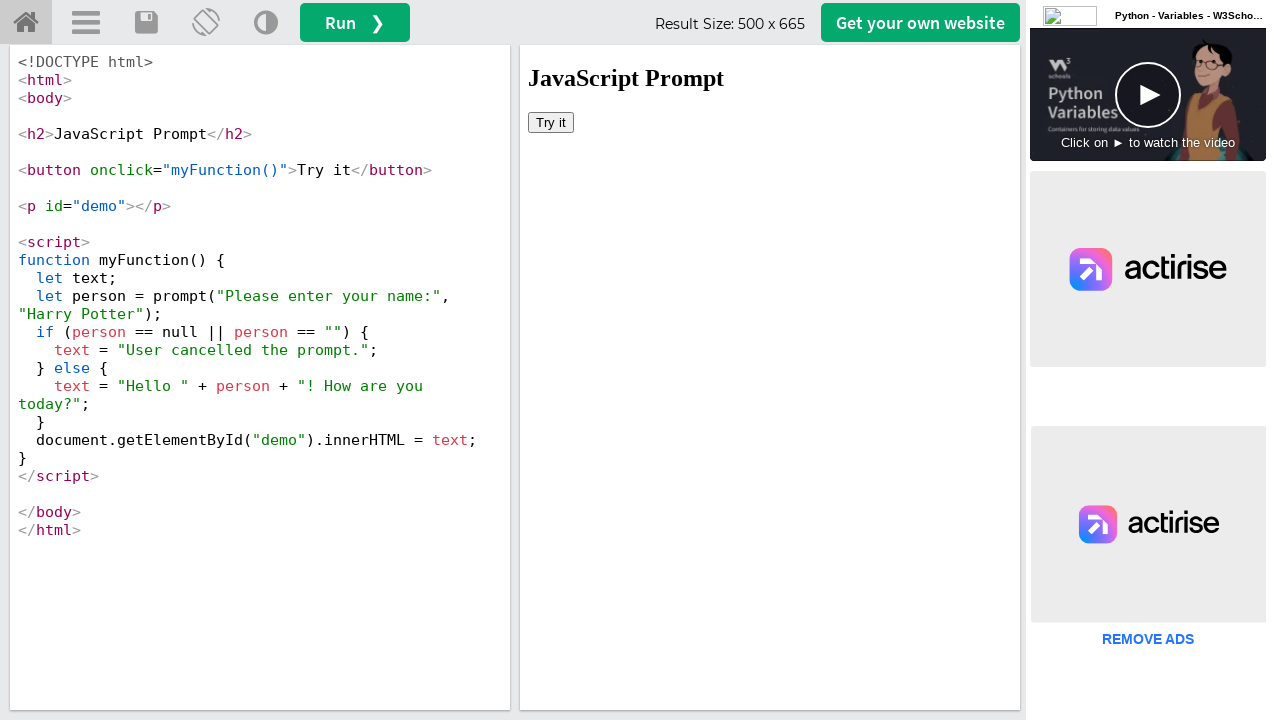

Clicked 'Try it' button inside iframe, triggering JavaScript prompt at (551, 122) on #iframeResult >> internal:control=enter-frame >> xpath=//button[text()='Try it']
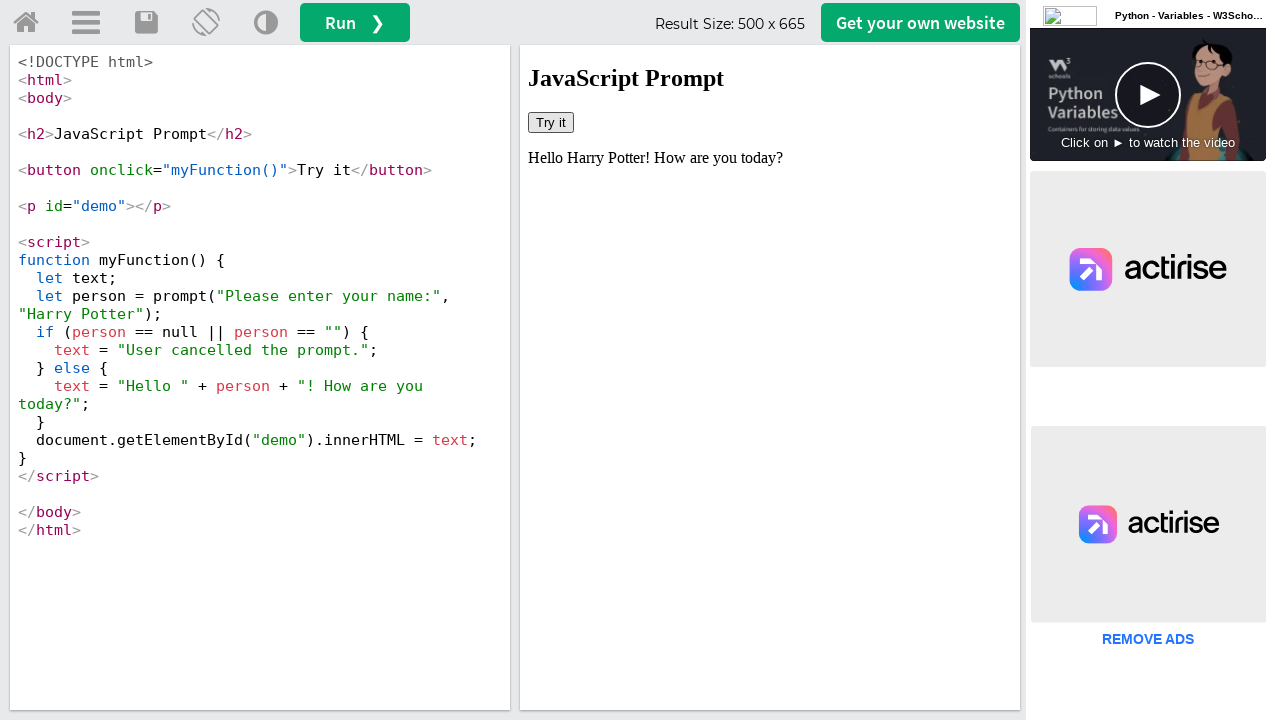

Waited 1000ms for dialog to be handled and page to update
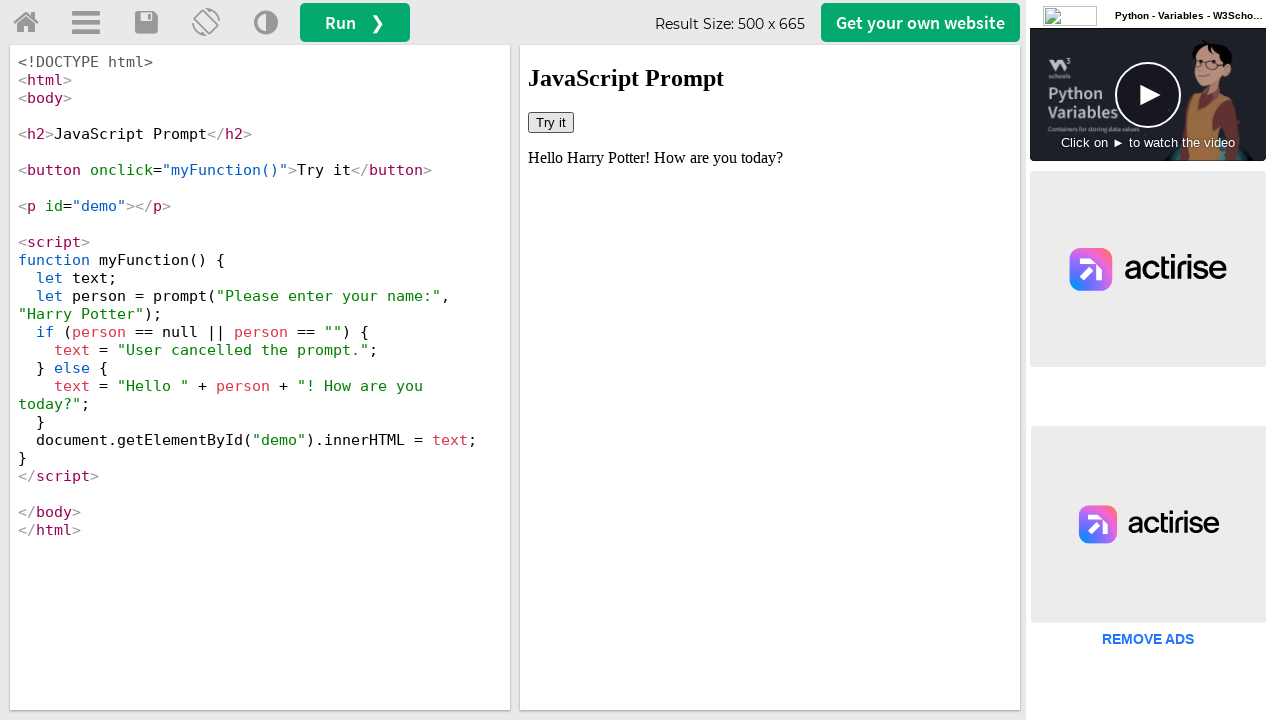

Retrieved result text from demo paragraph in iframe
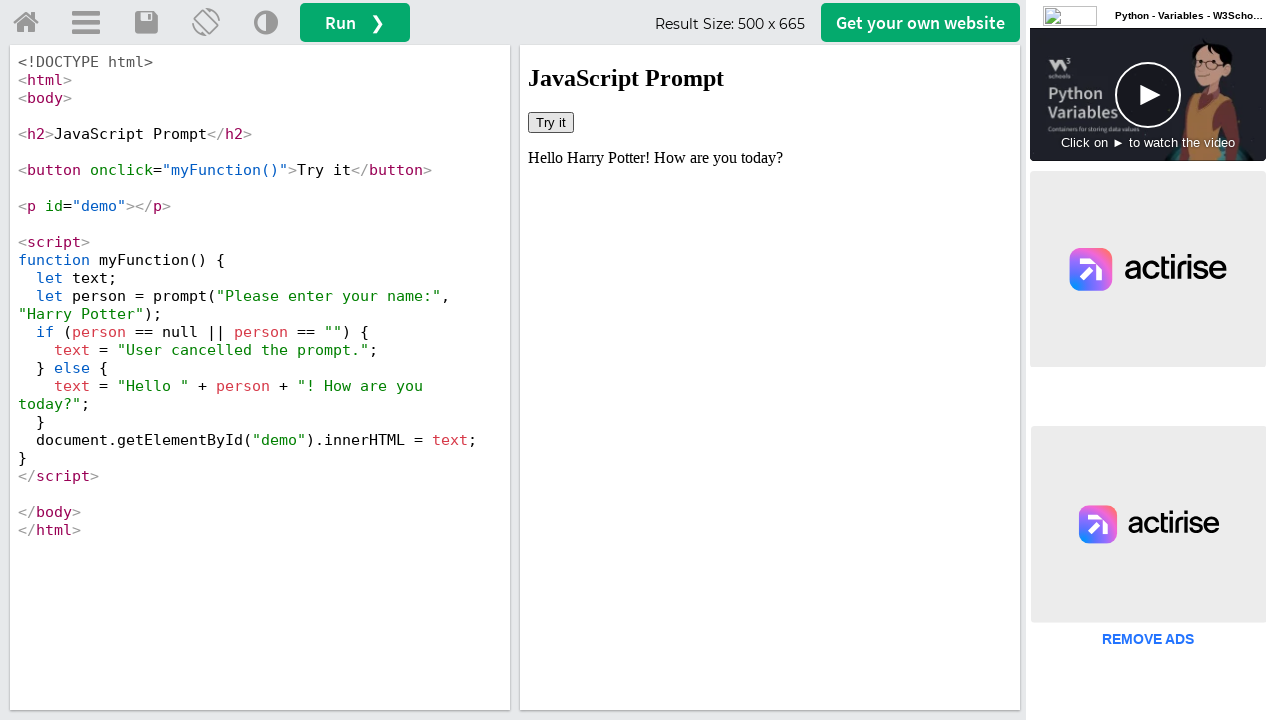

Verified that result text matches expected greeting: 'Hello Harry Potter! How are you today?'
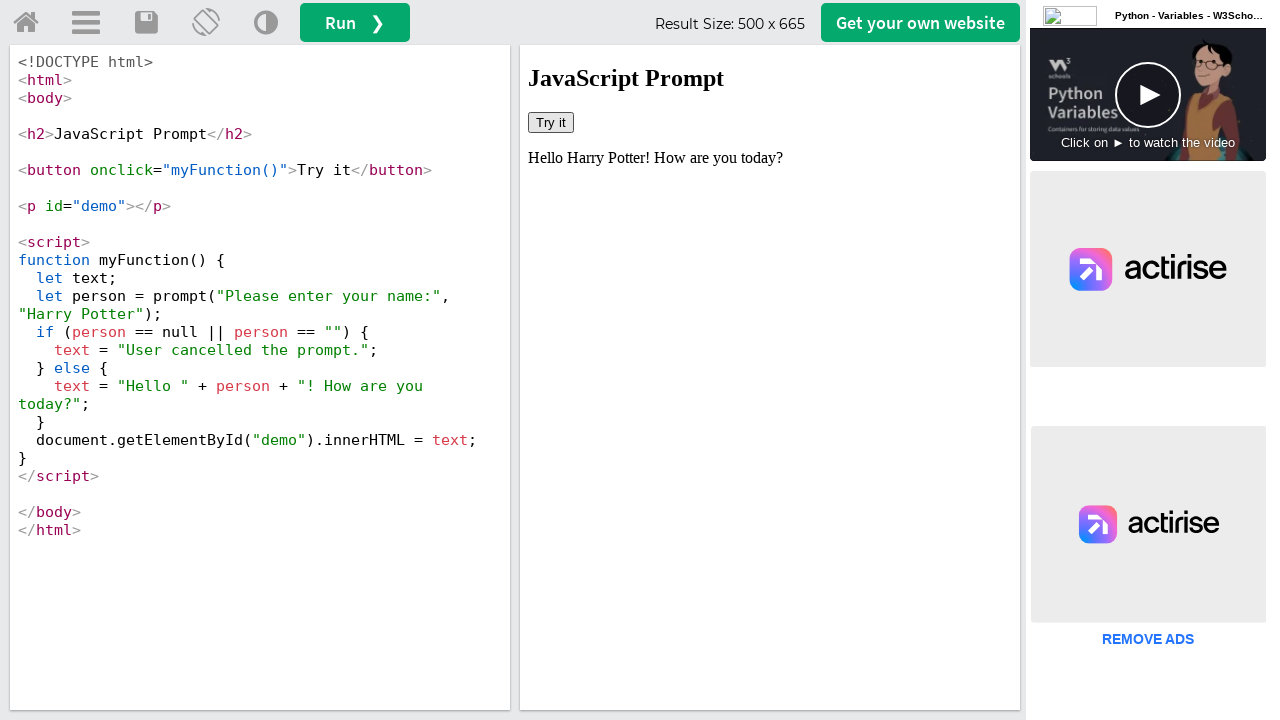

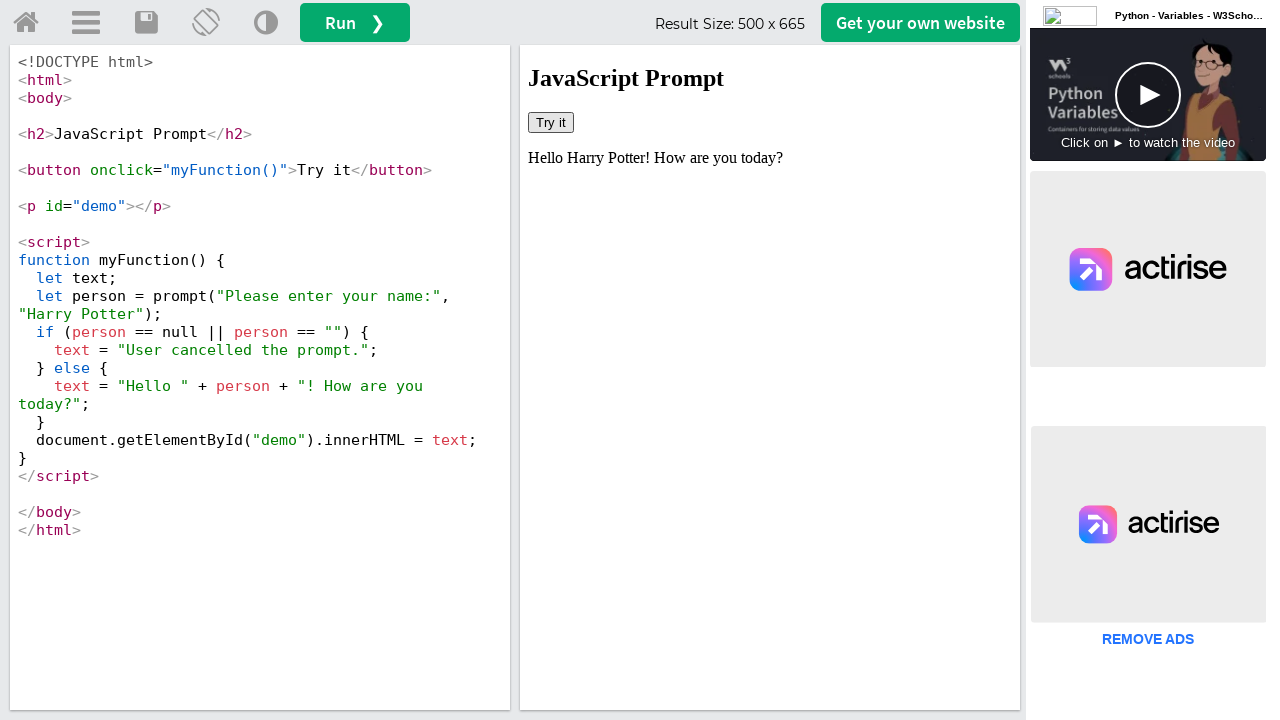